Tests selecting multiple non-consecutive items using Ctrl key modifier

Starting URL: https://jqueryui.com/resources/demos/selectable/display-grid.html

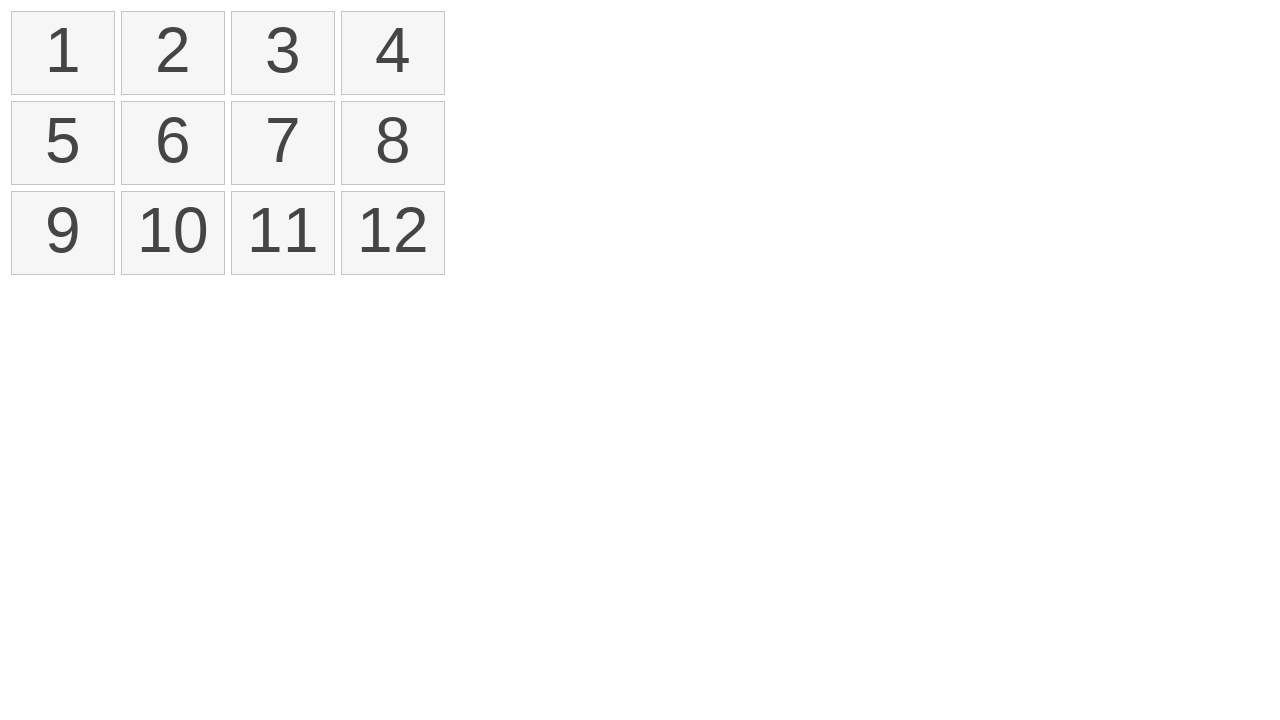

Located all selectable items in the grid
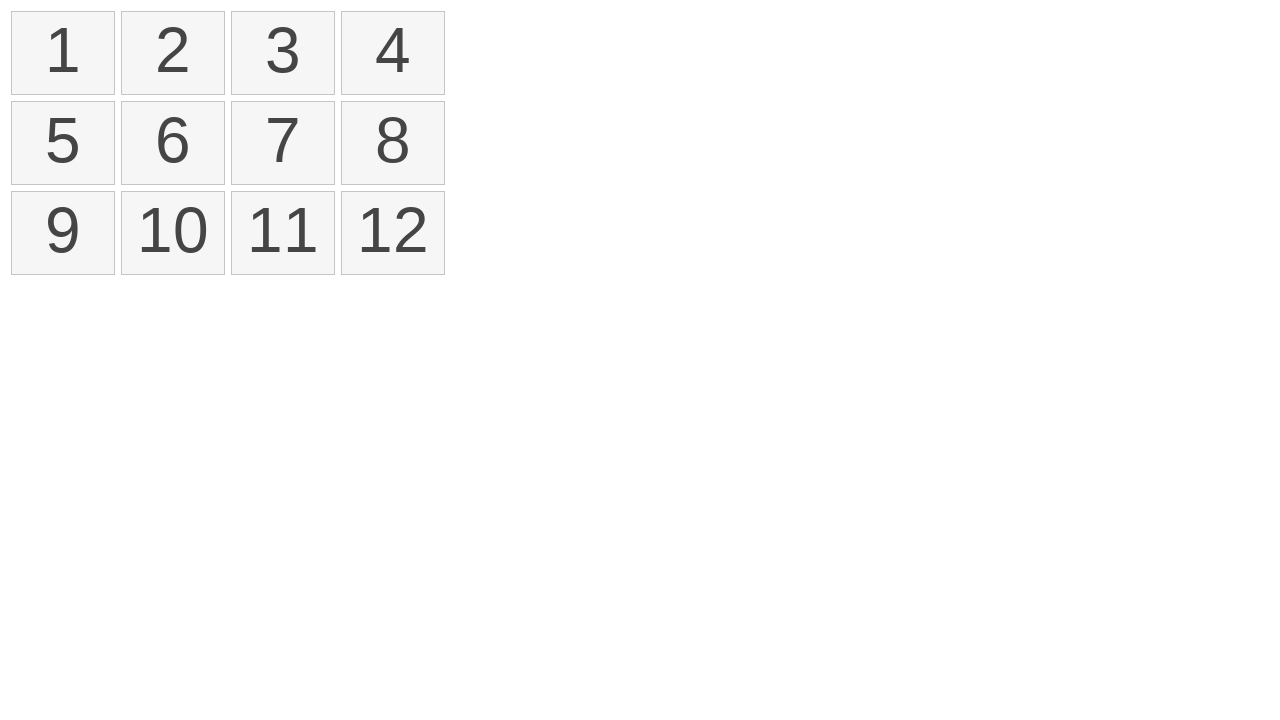

Pressed down Control key
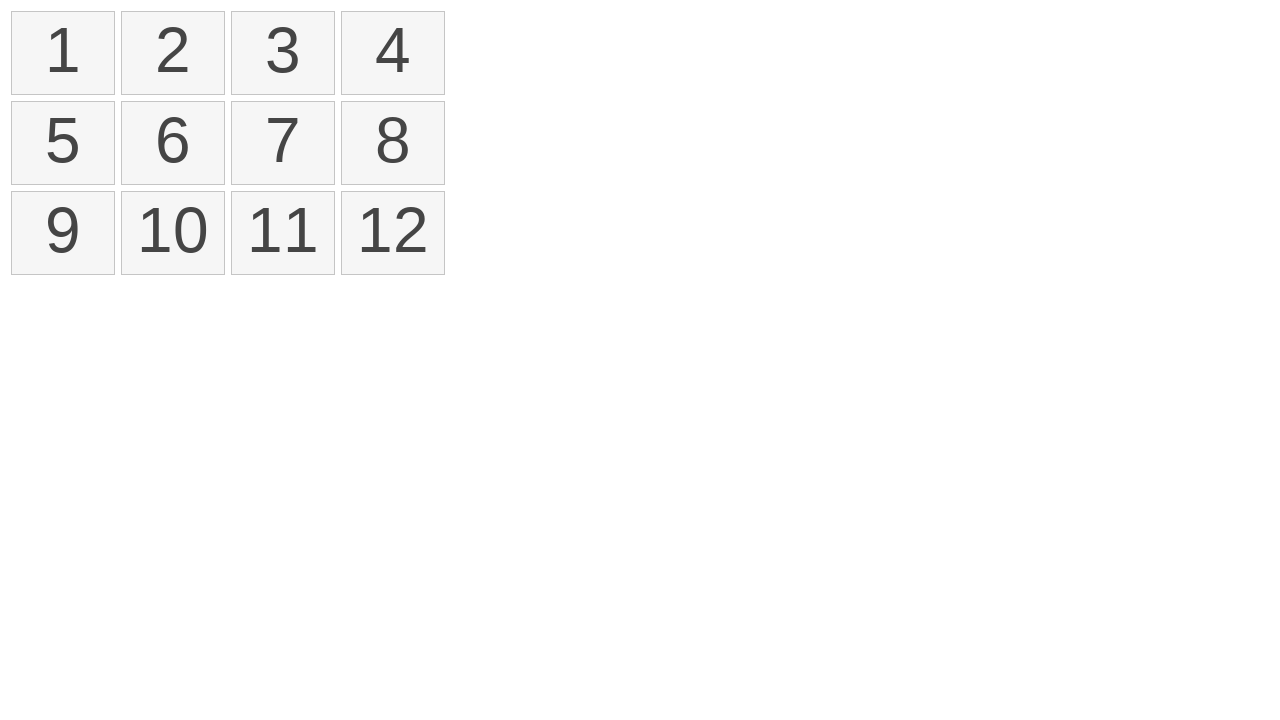

Clicked first item (index 0) while holding Ctrl at (63, 53) on xpath=//ol[@id='selectable']//li >> nth=0
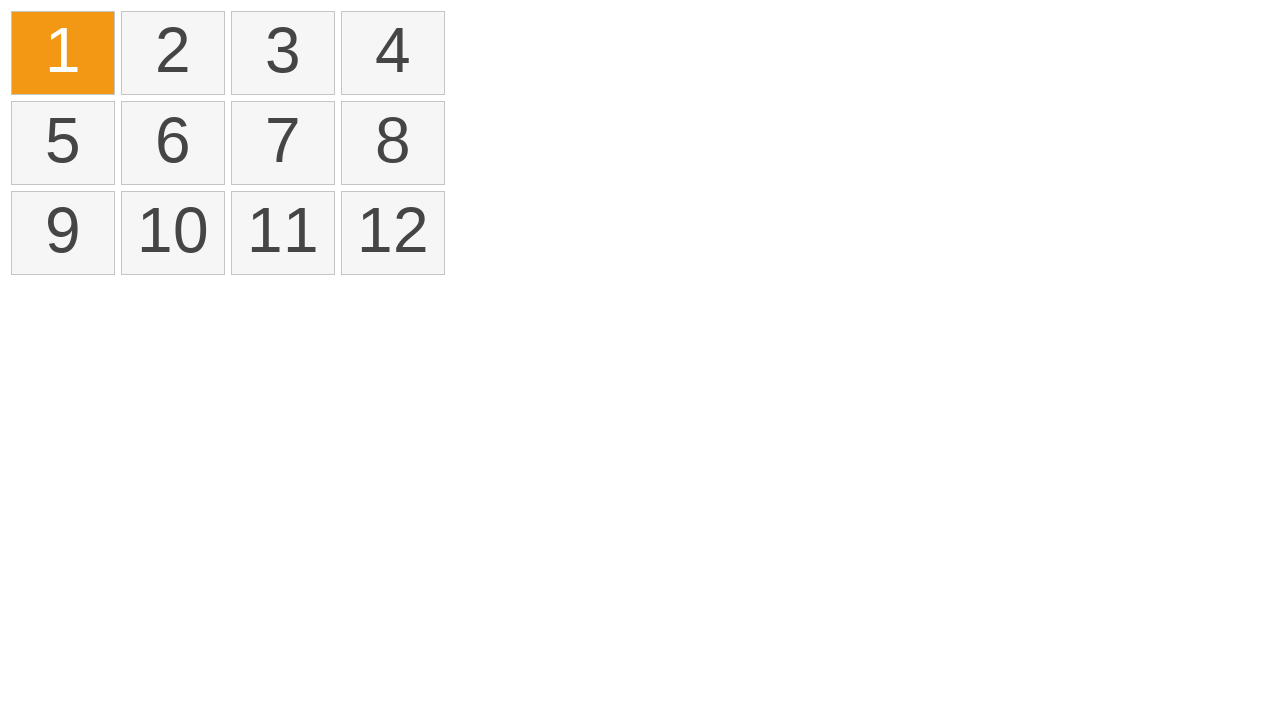

Clicked third item (index 2) while holding Ctrl at (283, 53) on xpath=//ol[@id='selectable']//li >> nth=2
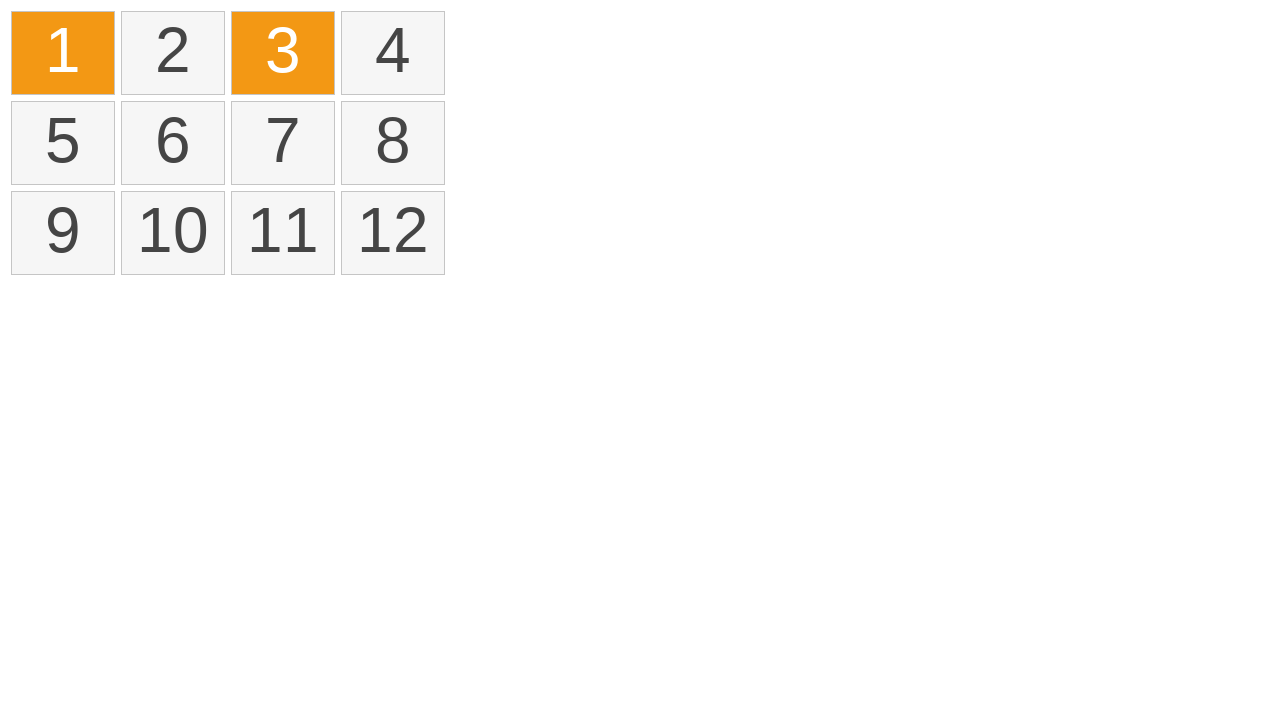

Clicked sixth item (index 5) while holding Ctrl at (173, 143) on xpath=//ol[@id='selectable']//li >> nth=5
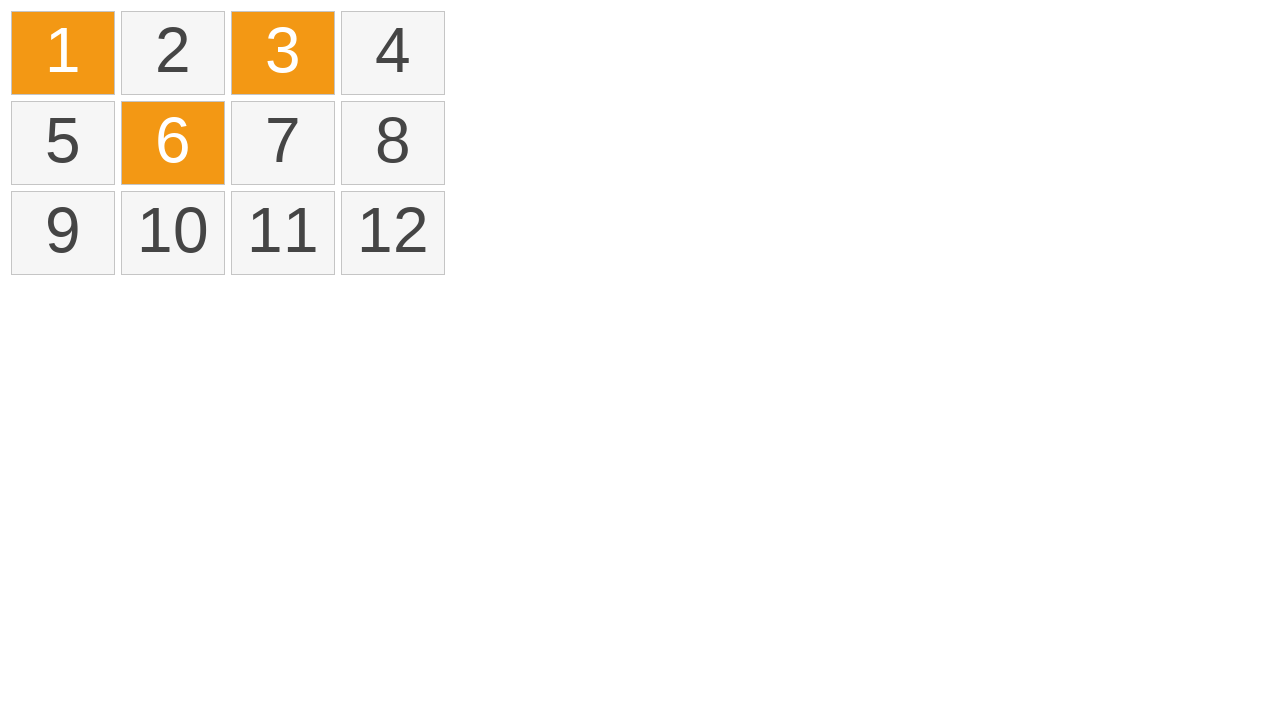

Clicked eleventh item (index 10) while holding Ctrl at (283, 233) on xpath=//ol[@id='selectable']//li >> nth=10
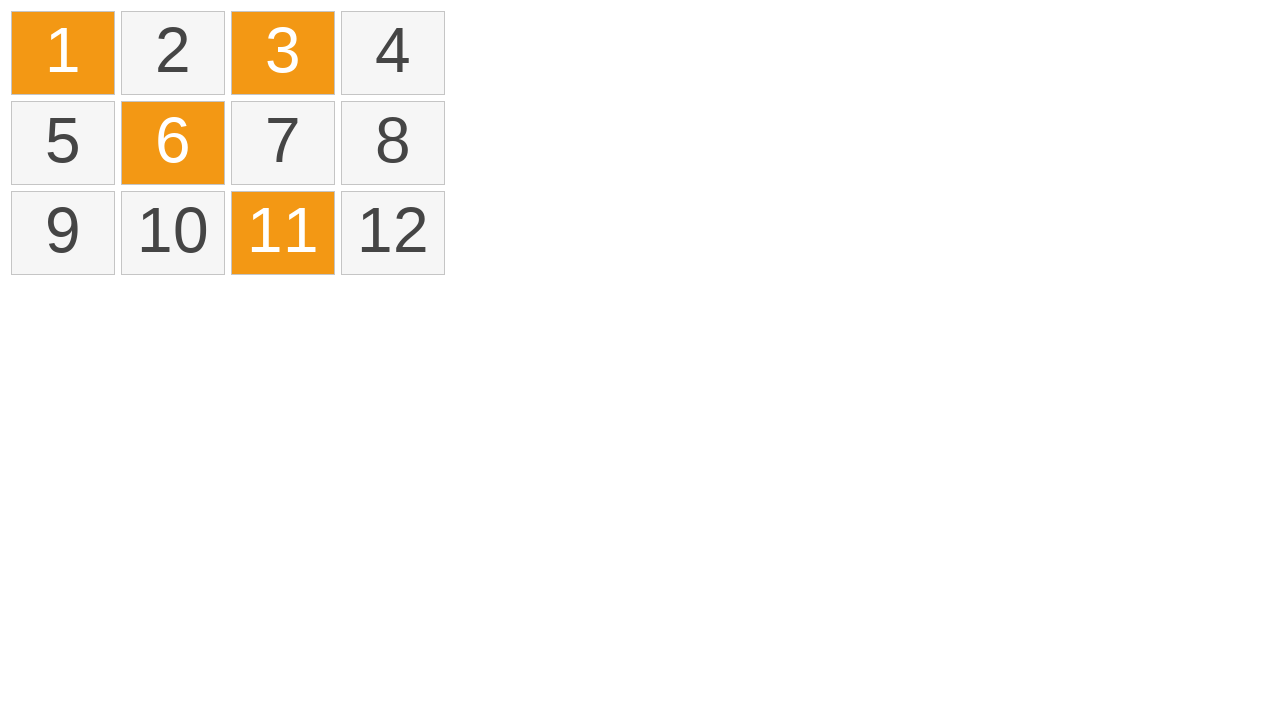

Released Control key
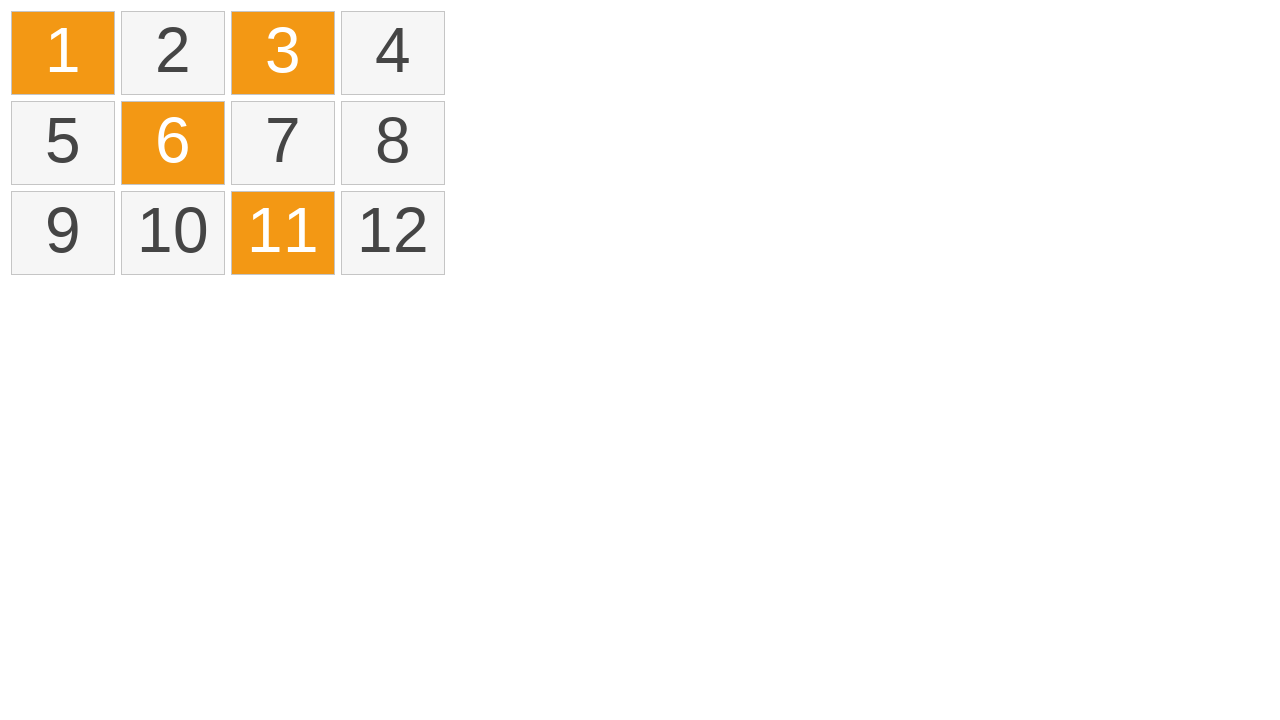

Verified that selected items are displayed with ui-selected class
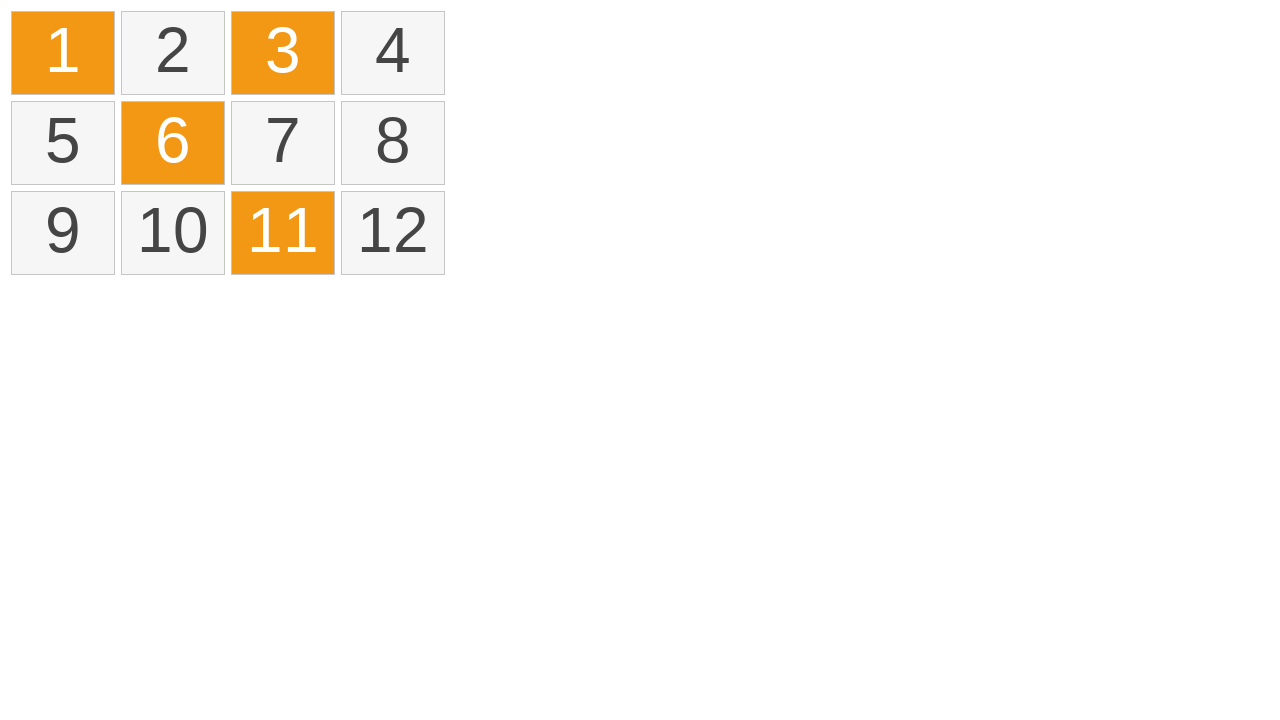

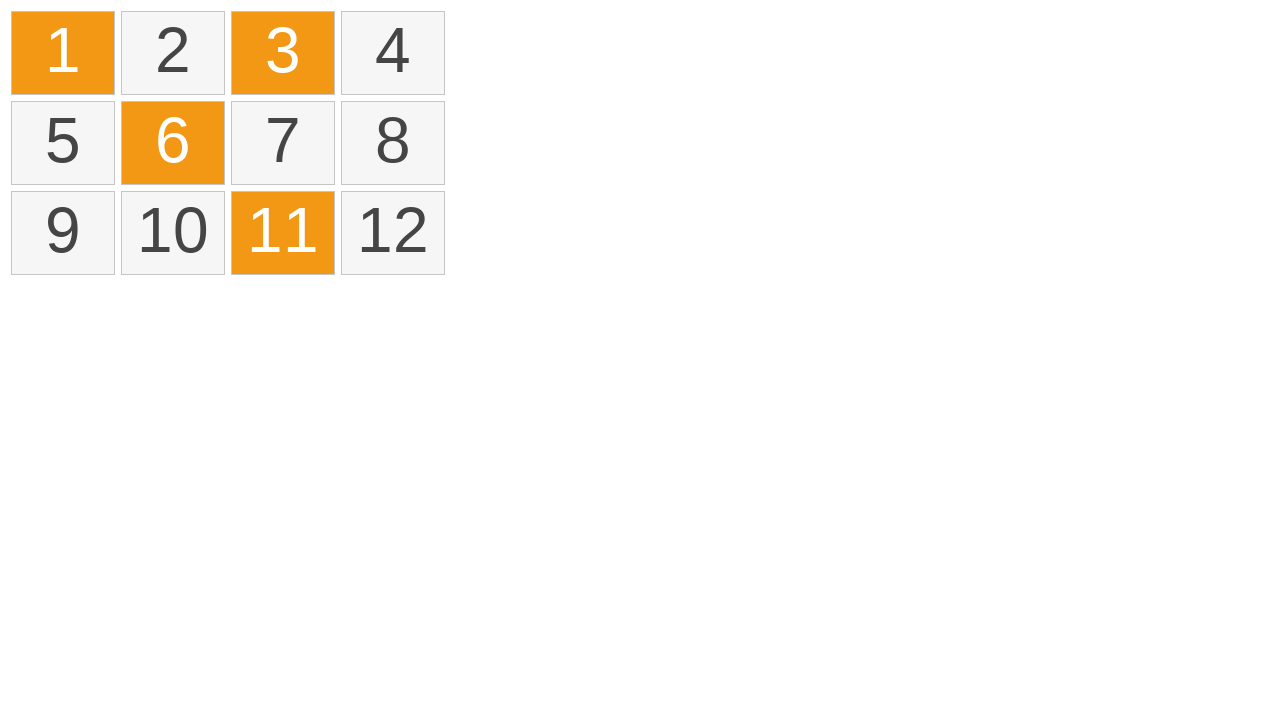